Tests iframe handling and JavaScript confirm dialog interaction on W3Schools by switching to an iframe, clicking a "Try it" button that triggers a confirm dialog, and accepting the alert

Starting URL: https://www.w3schools.com/js/tryit.asp?filename=tryjs_confirm

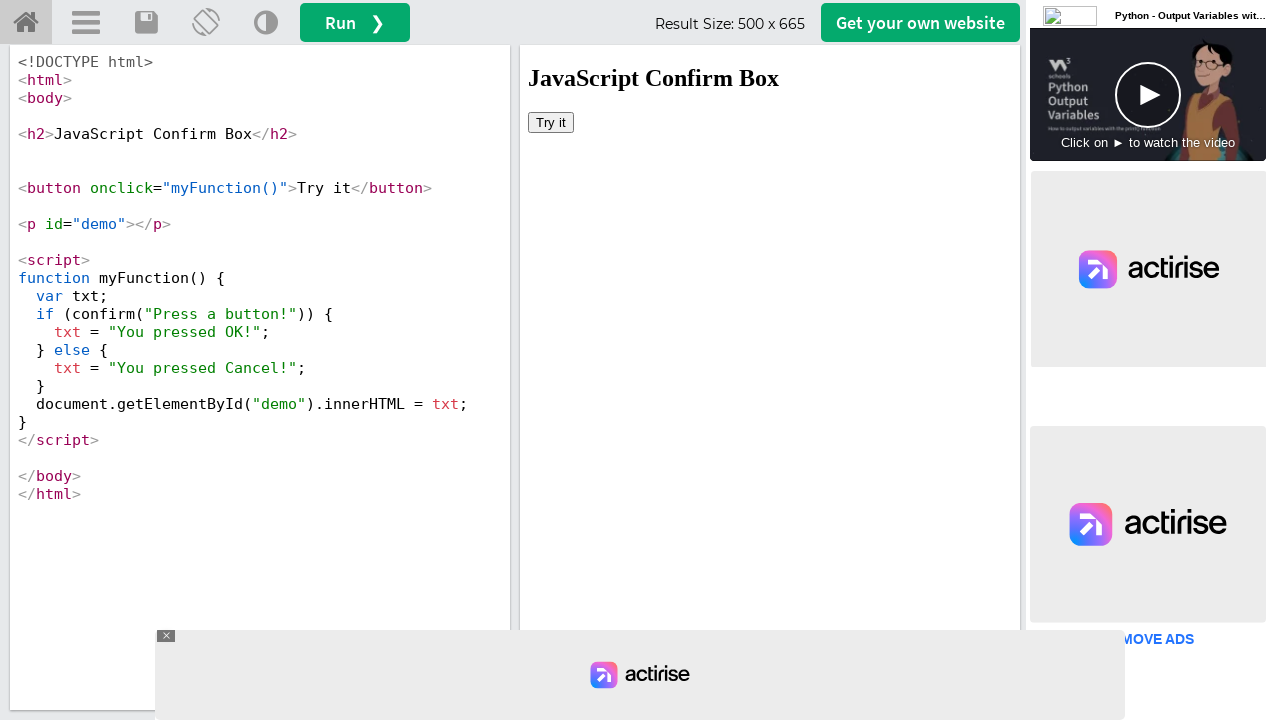

Set up dialog handler to accept confirm dialogs
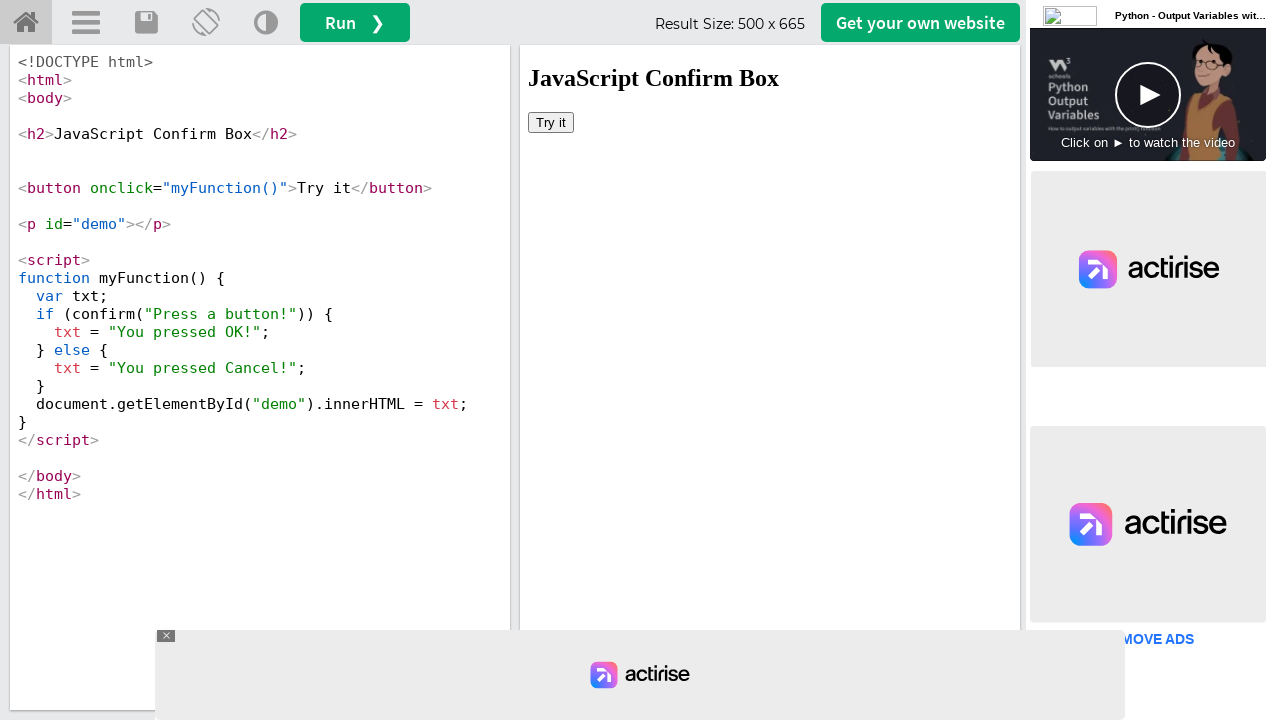

Located the iframe with id 'iframeResult'
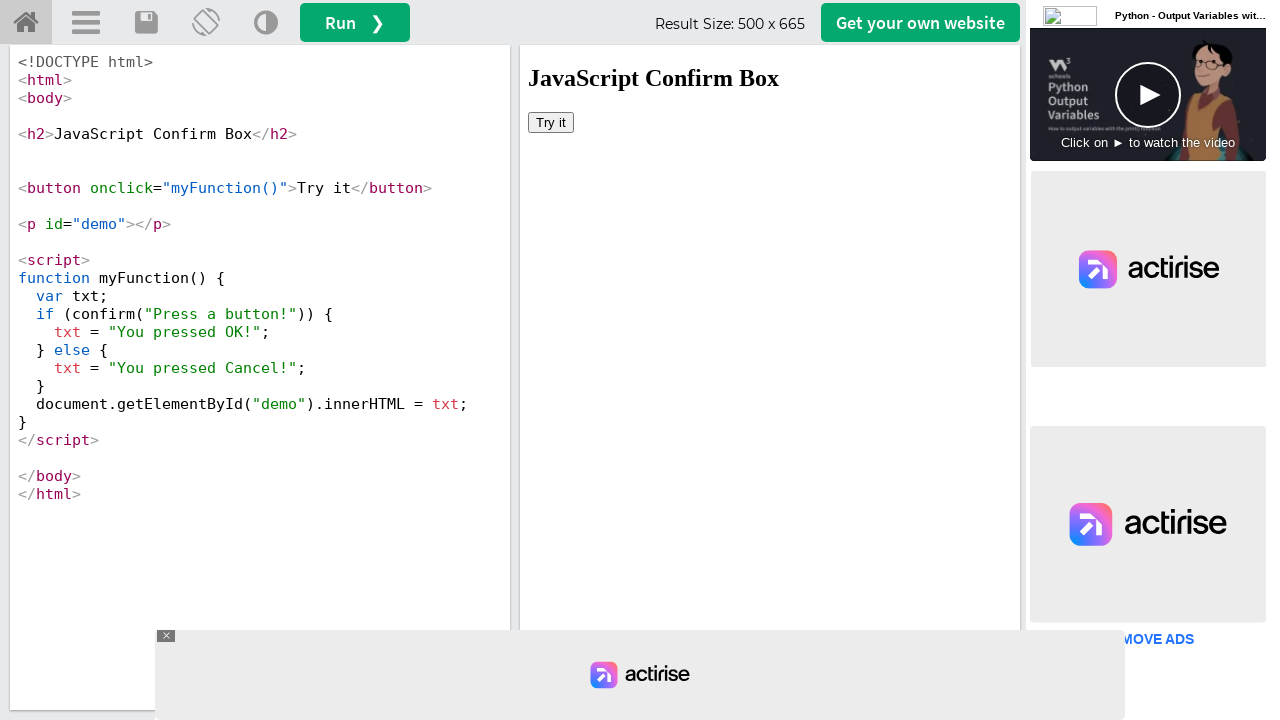

Clicked the 'Try it' button inside the iframe, triggering confirm dialog at (551, 122) on #iframeResult >> internal:control=enter-frame >> button >> internal:has-text="Tr
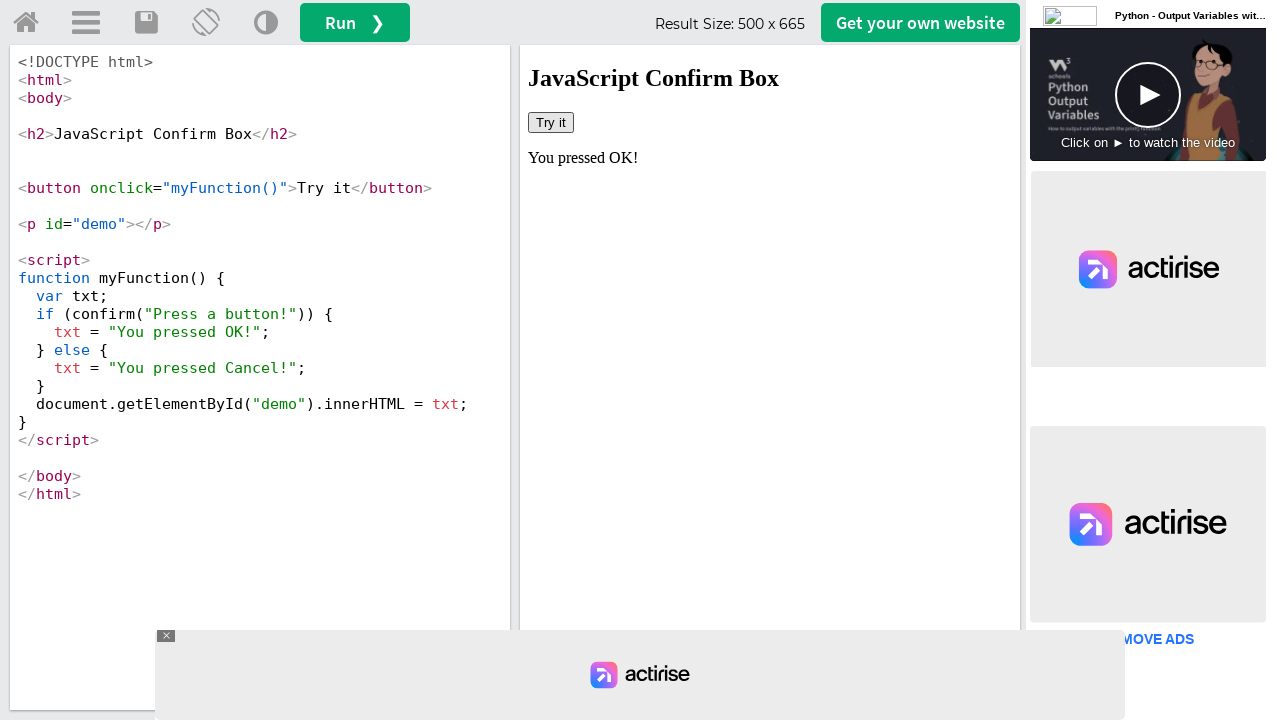

Waited 1000ms for dialog to be processed
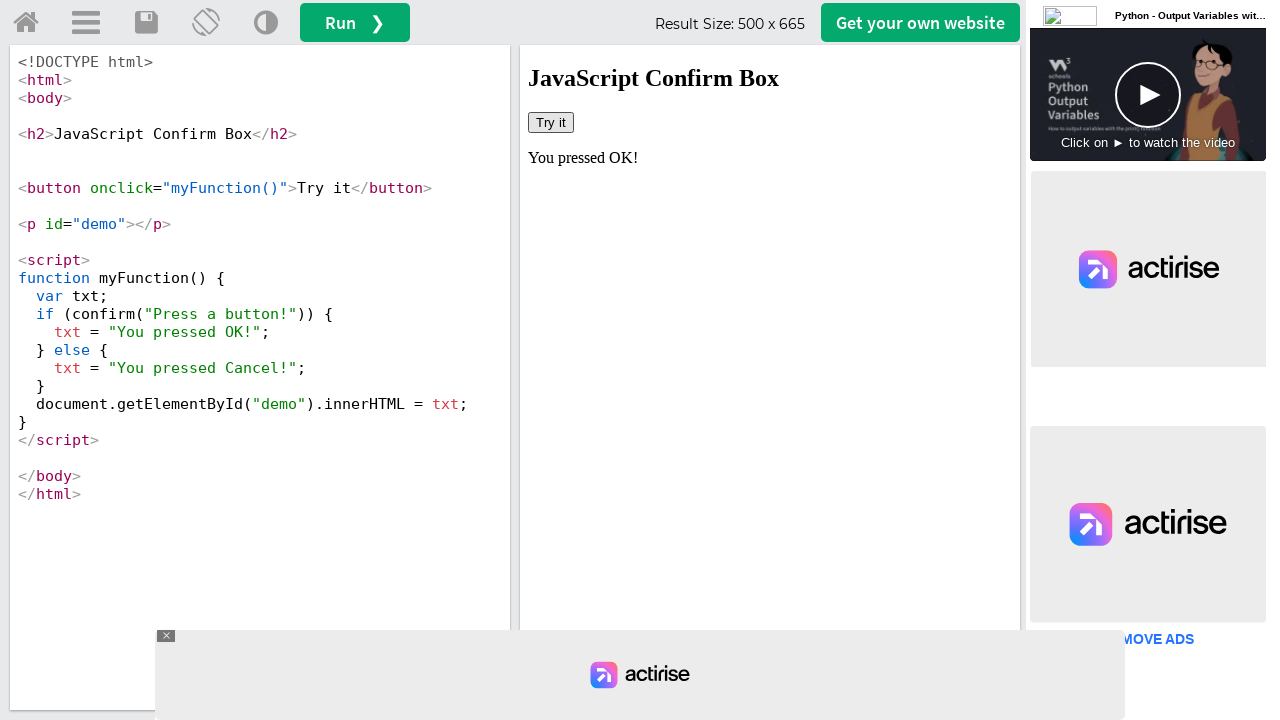

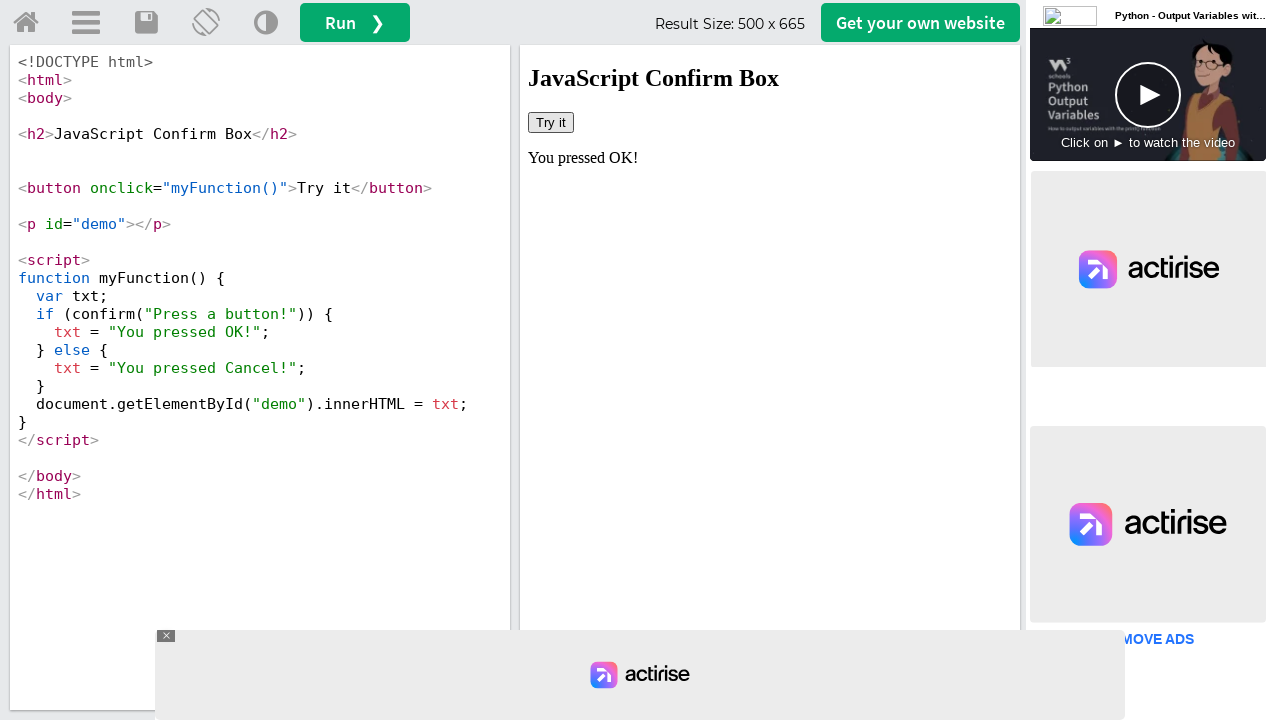